Navigates to the Qlik Cloud Services changelog page and verifies that h2 heading elements are present and loaded correctly.

Starting URL: https://help.qlik.com/en-US/cloud-services/Subsystems/Hub/Content/Sense_Hub/Introduction/saas-change-log.htm

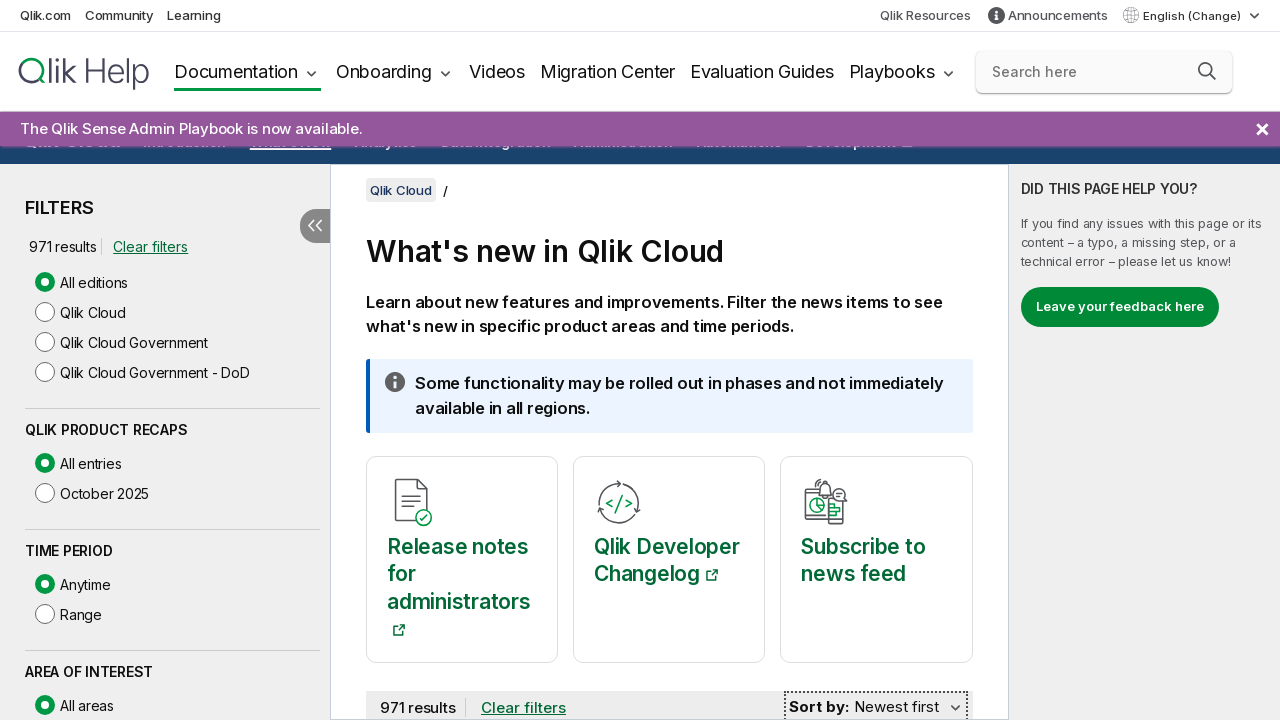

Navigated to Qlik Cloud Services changelog page
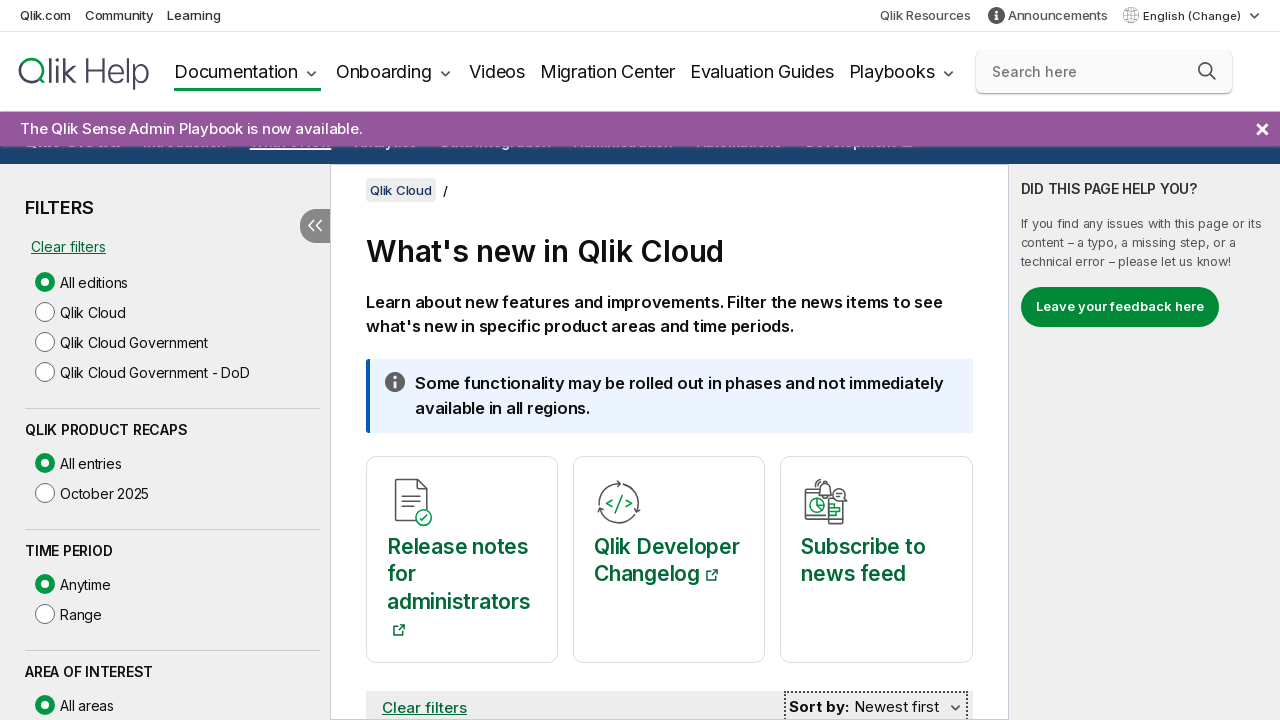

Waited 3 seconds for page content to load
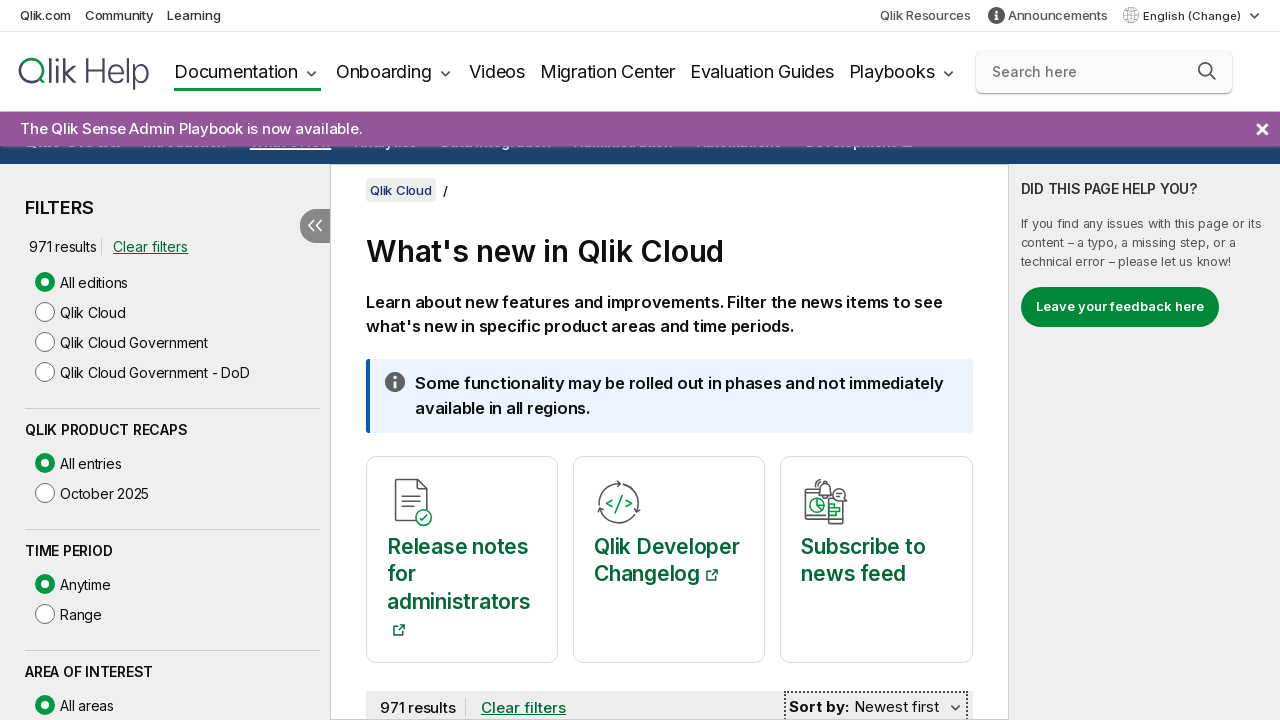

h2 heading elements are present and attached to the page
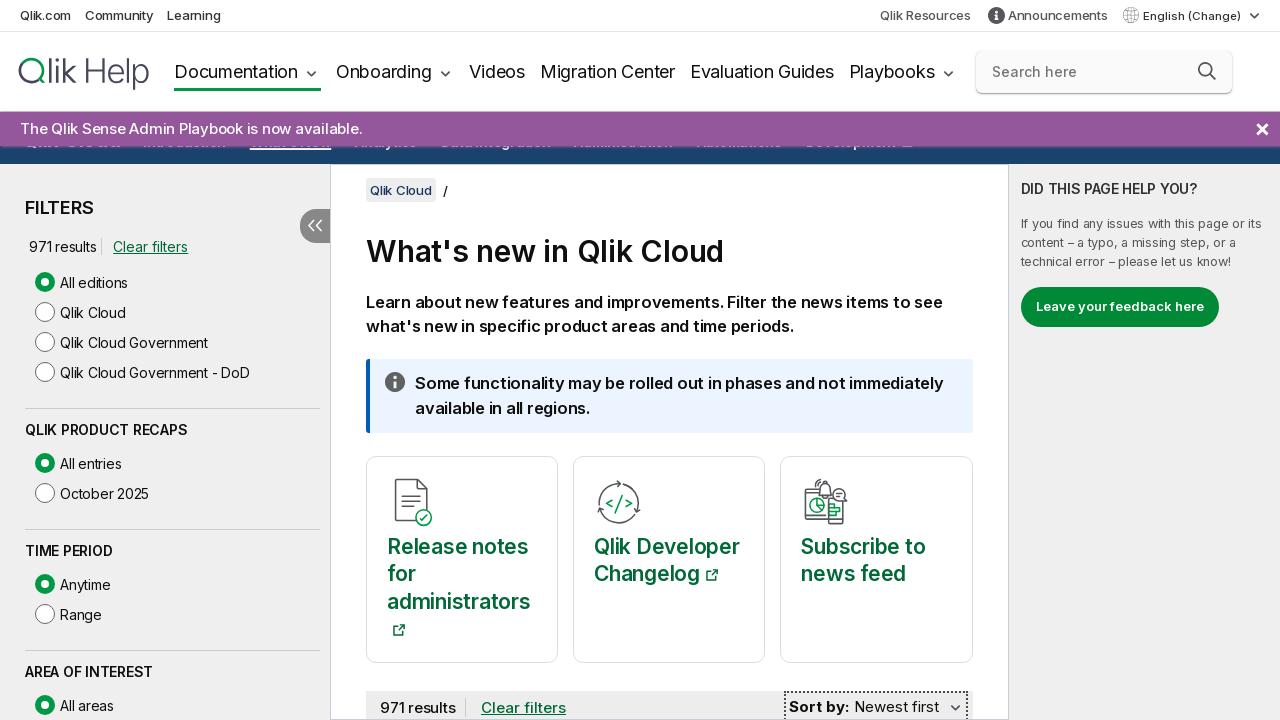

Retrieved all h2 heading elements - found 997 headings
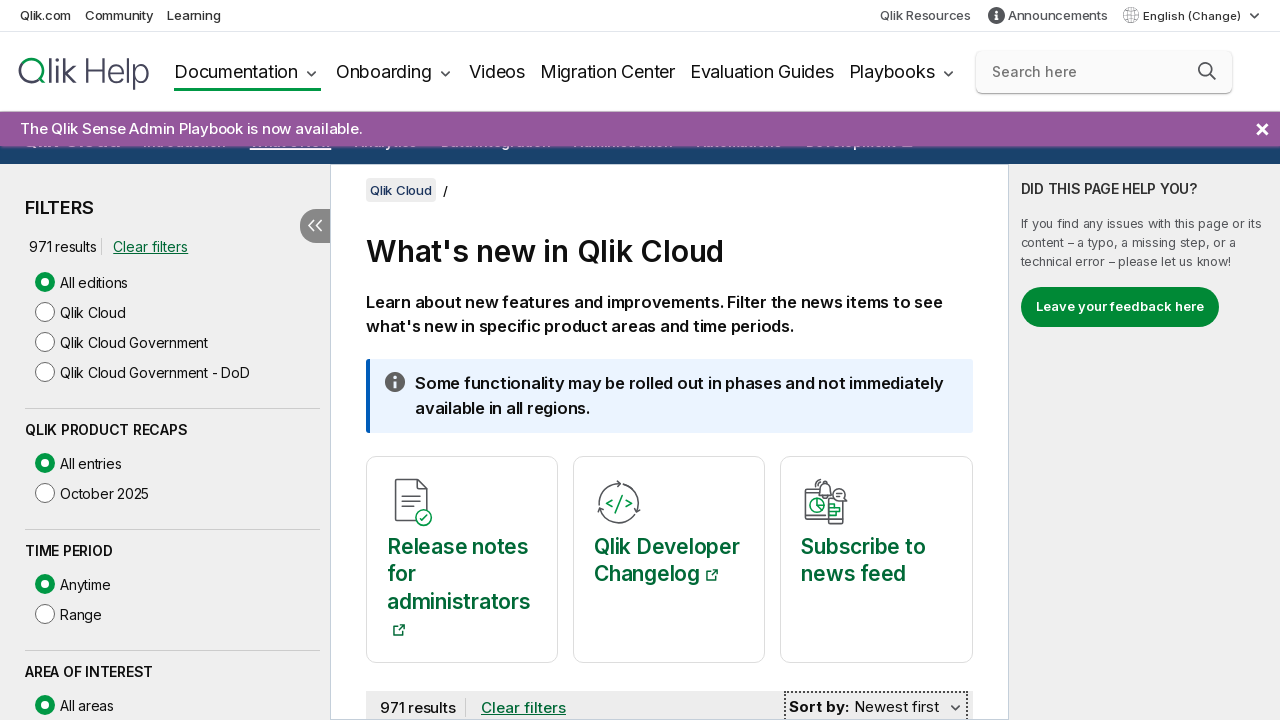

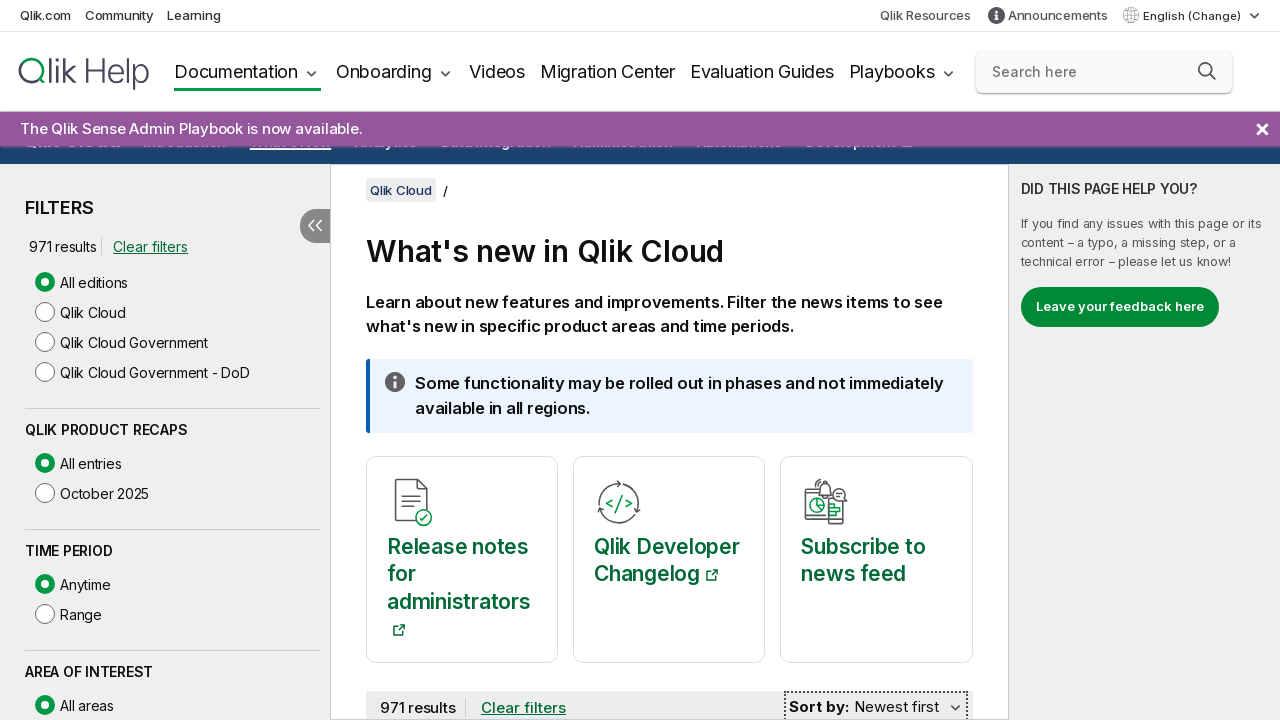